Tests that there are exactly 10 programming languages starting with digits

Starting URL: http://www.99-bottles-of-beer.net/abc.html

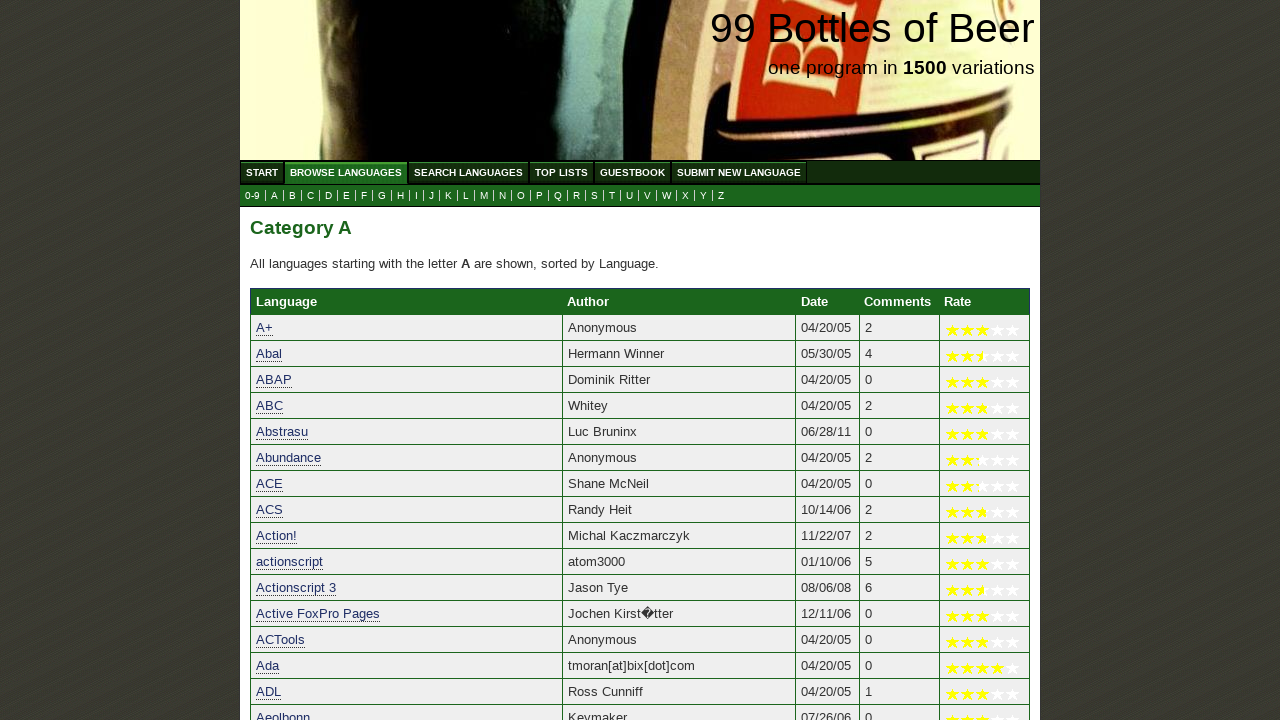

Navigated to 99 Bottles of Beer ABC page
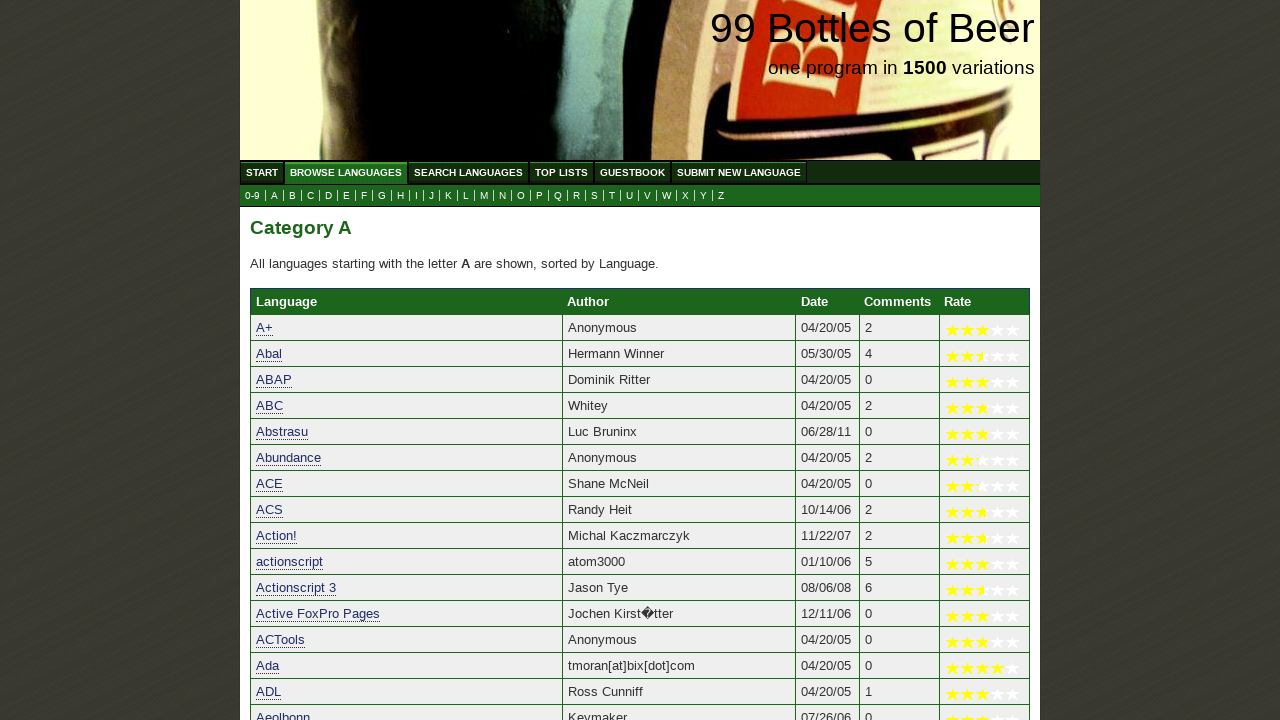

Clicked on 0-9 submenu to view languages starting with digits at (252, 196) on text=0-9
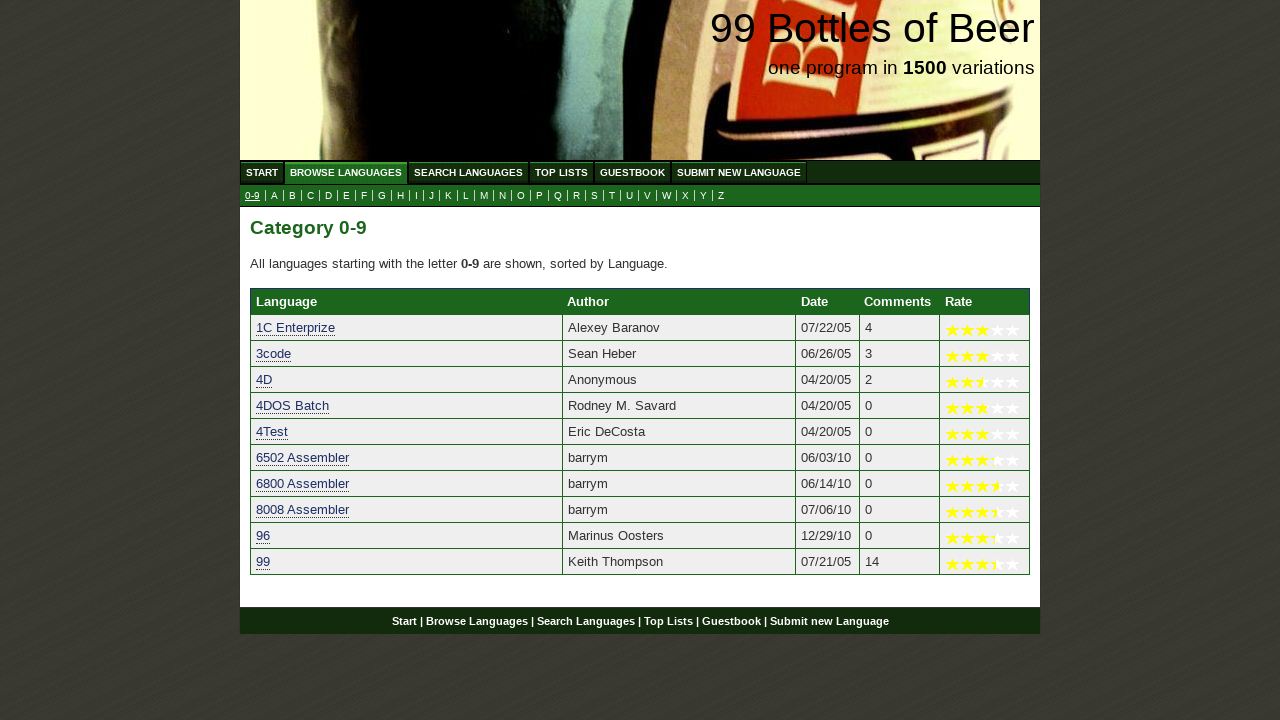

Counted language rows: 11 total rows (including header)
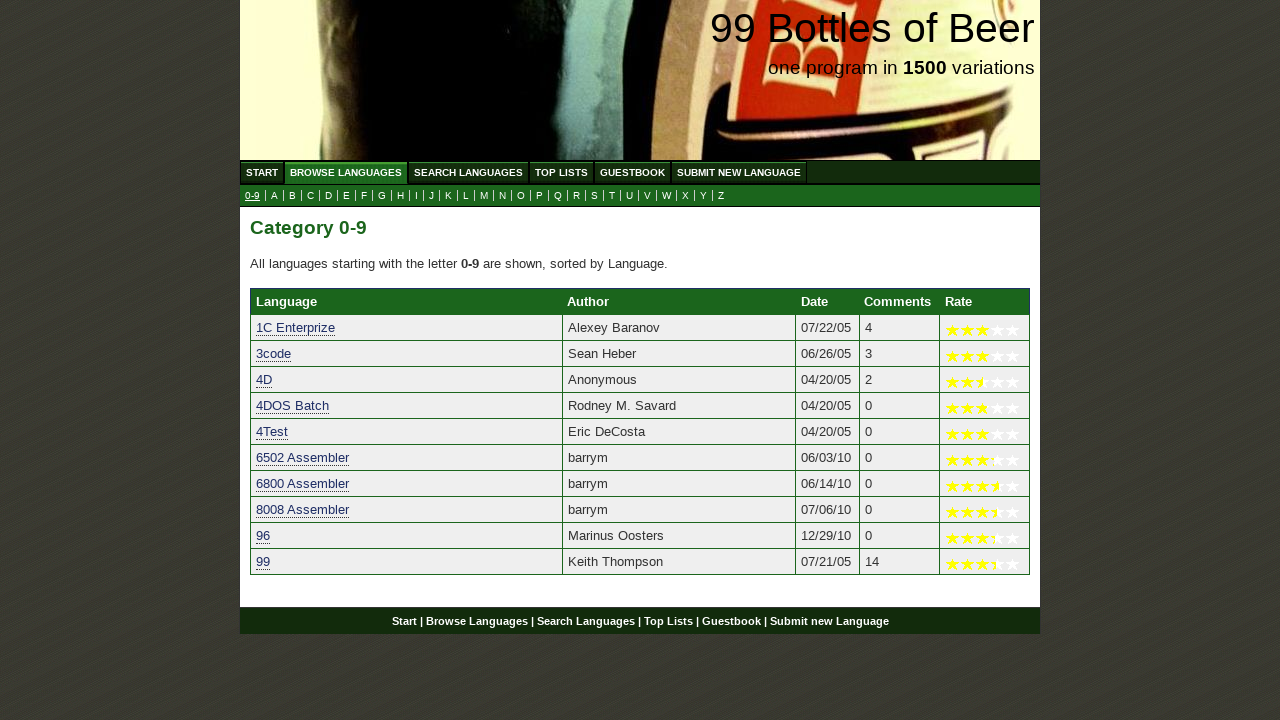

Verified that exactly 10 programming languages start with digits
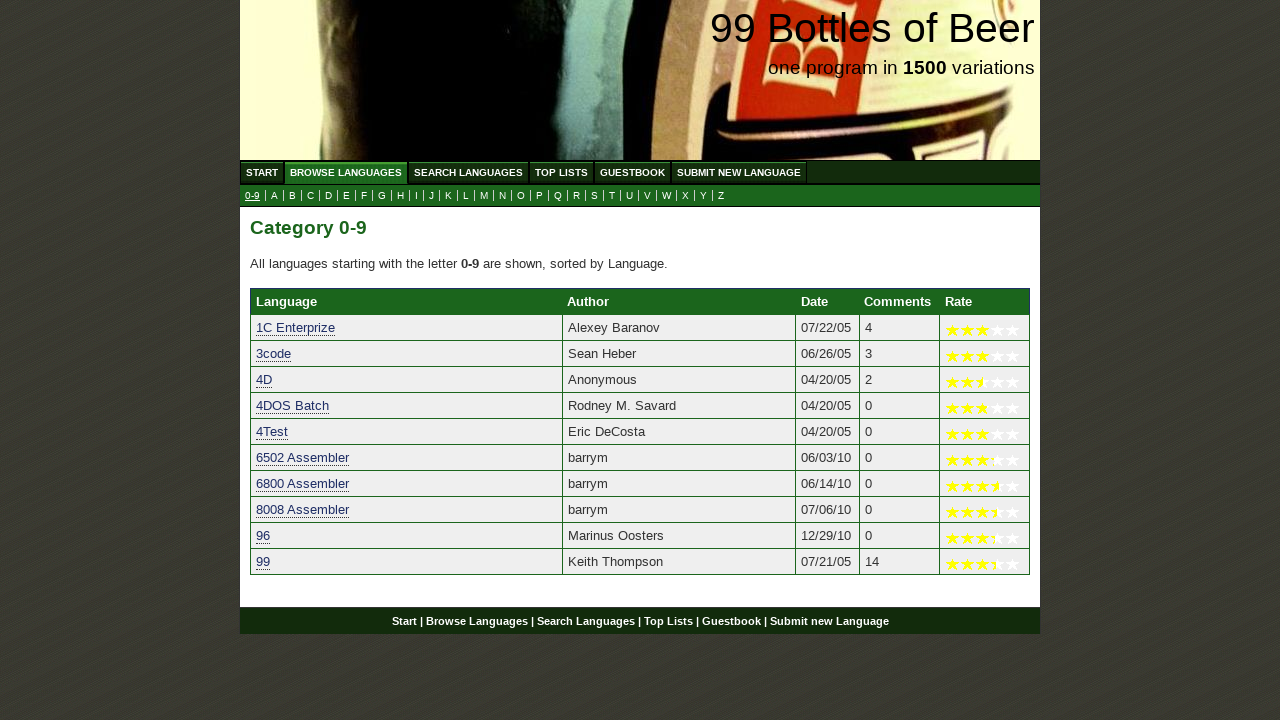

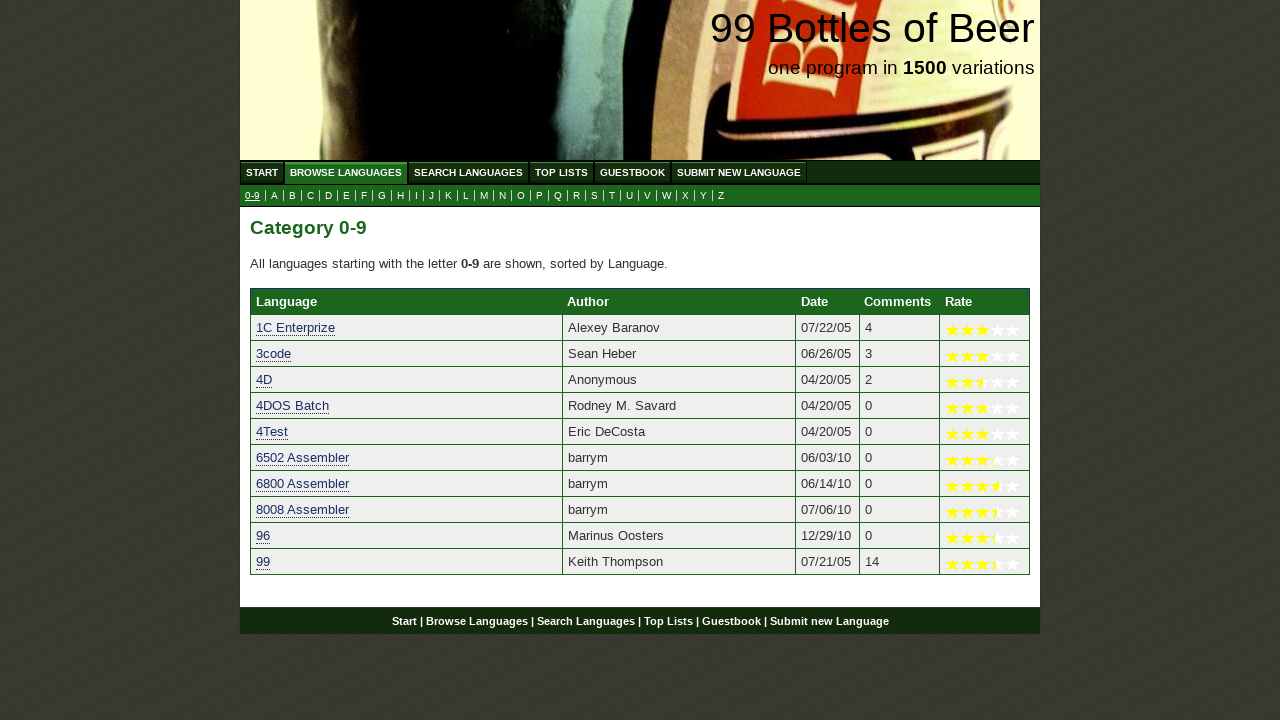